Tests selecting a single checkbox option in a product table by filtering for a specific row containing "Tablet" and checking its checkbox

Starting URL: https://testautomationpractice.blogspot.com

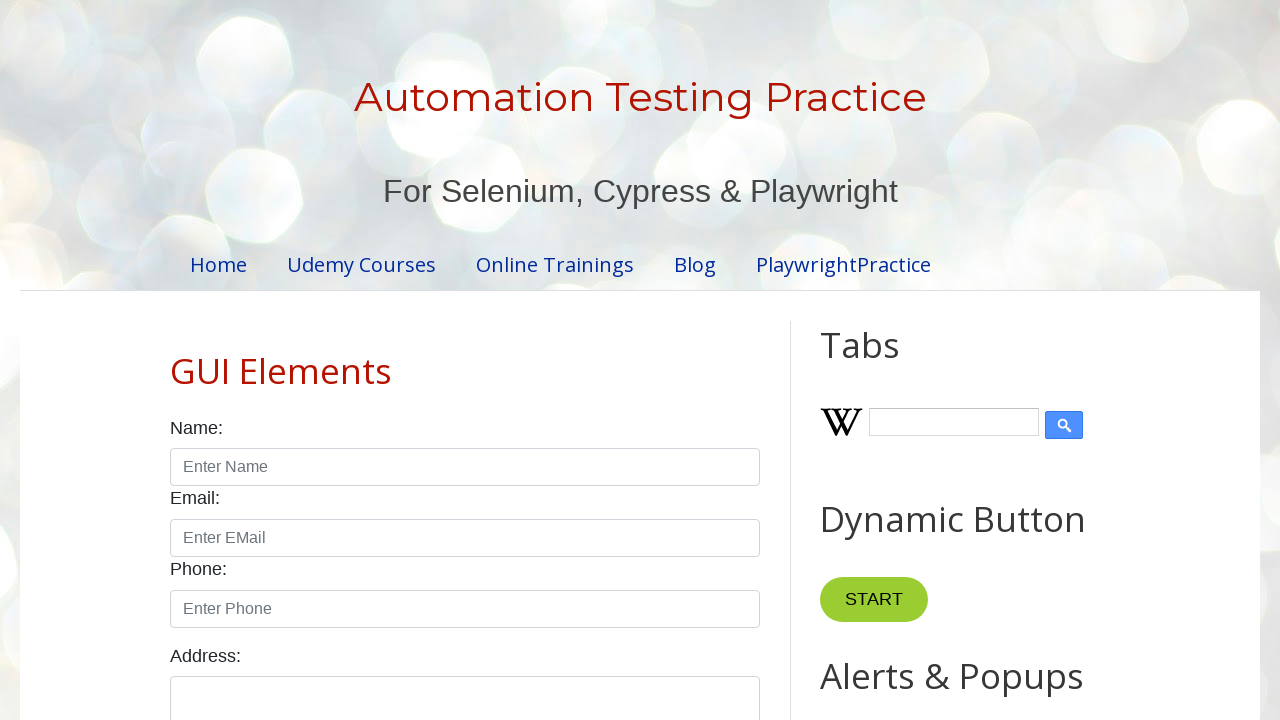

Located the product table element
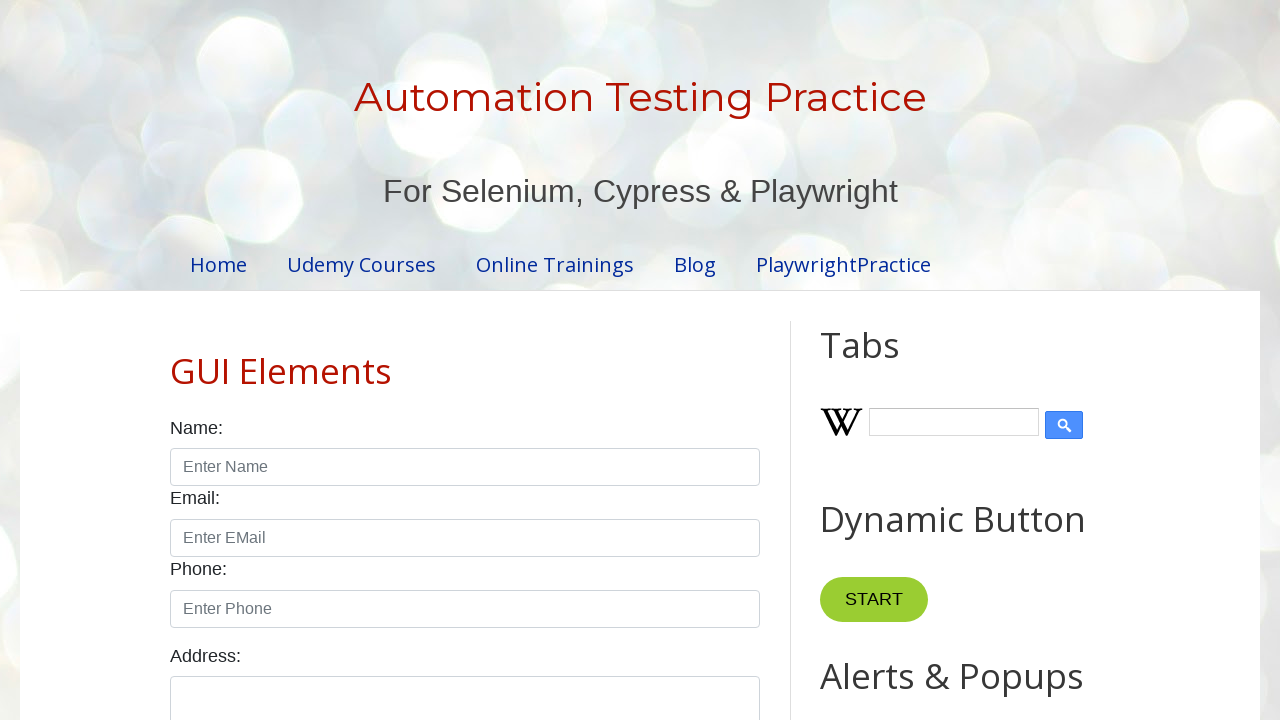

Located table header columns
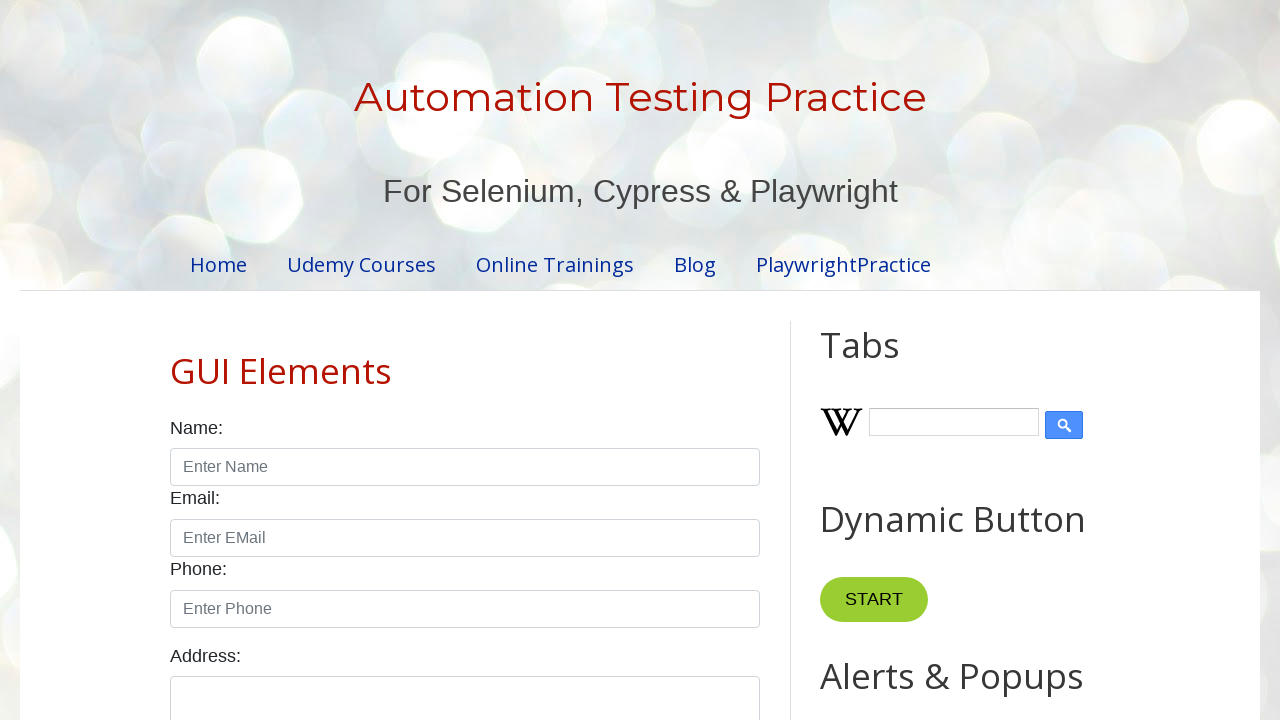

Located table body rows
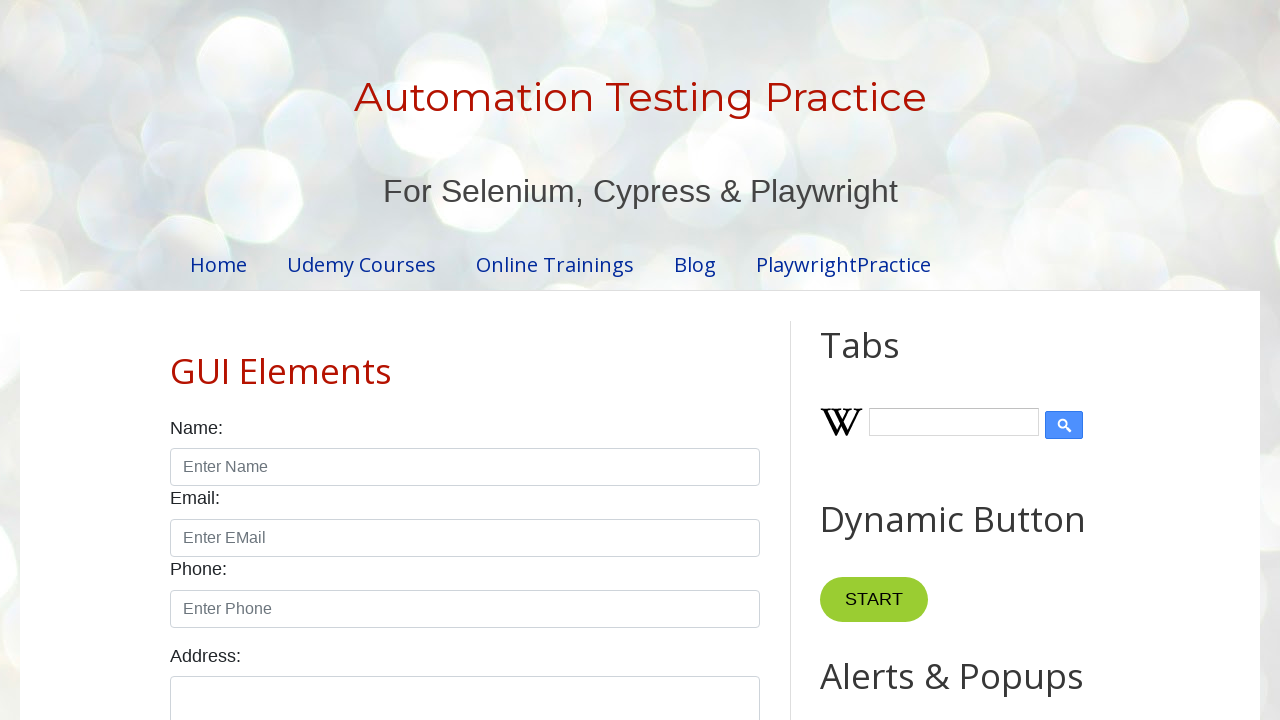

Filtered table to find row containing 'Tablet'
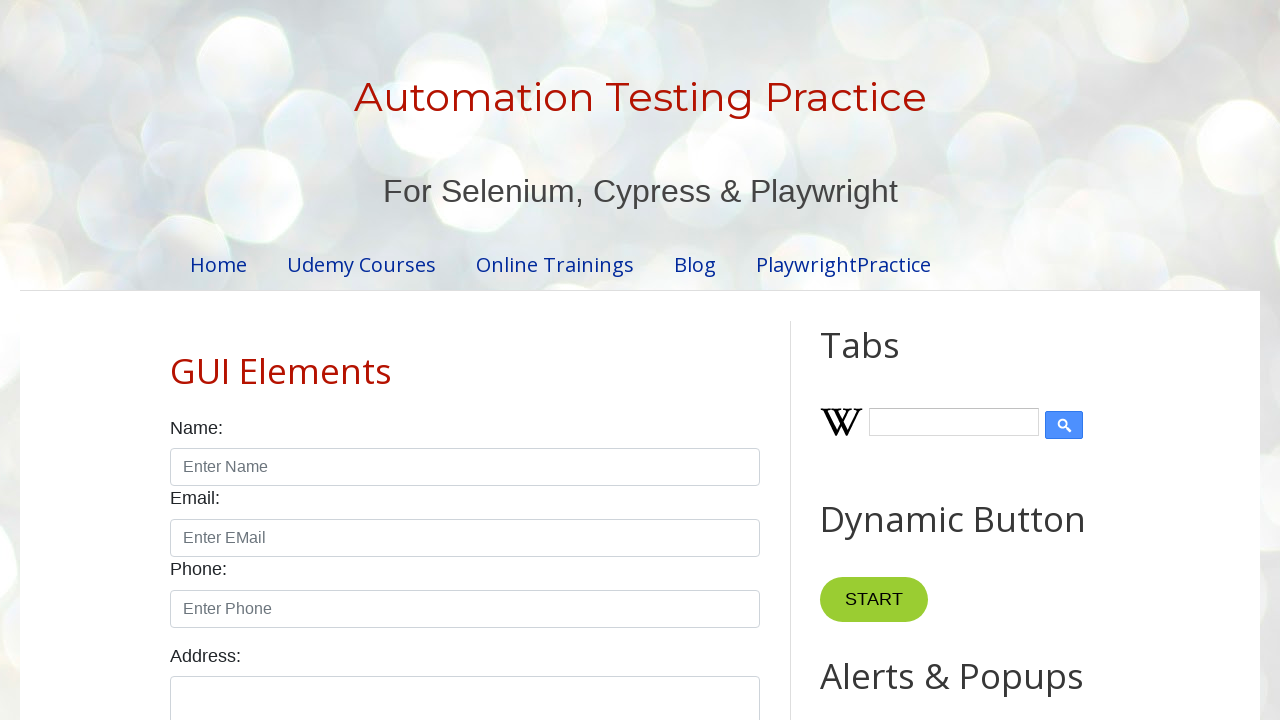

Checked the checkbox for the Tablet product row at (651, 360) on #productTable >> tbody tr >> internal:has-text="Tablet"i >> internal:has="td" >>
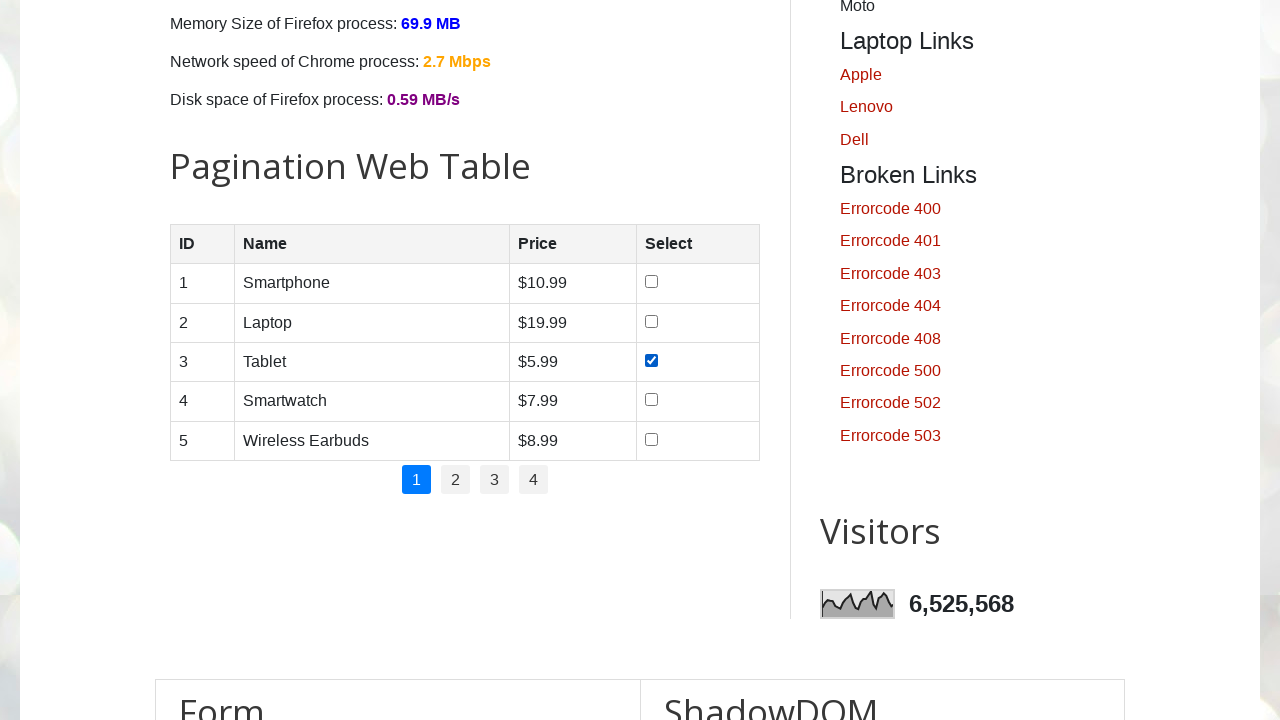

Waited 1 second for the checkbox action to complete
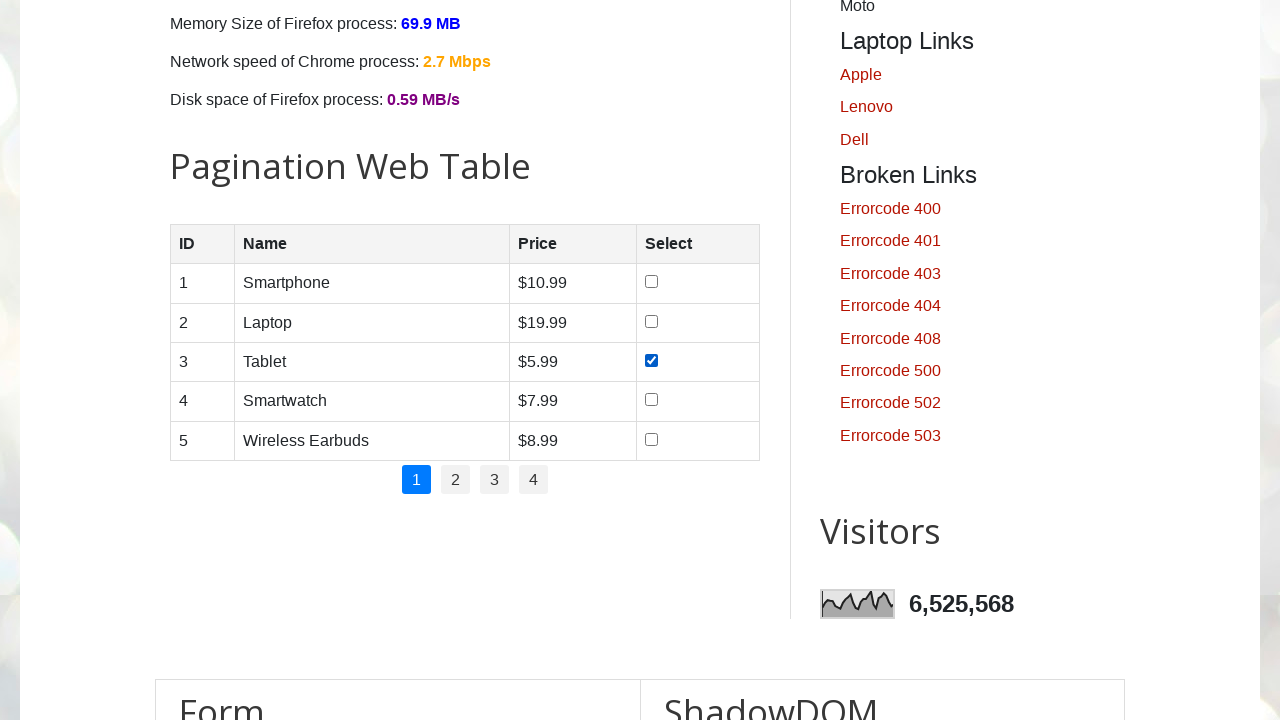

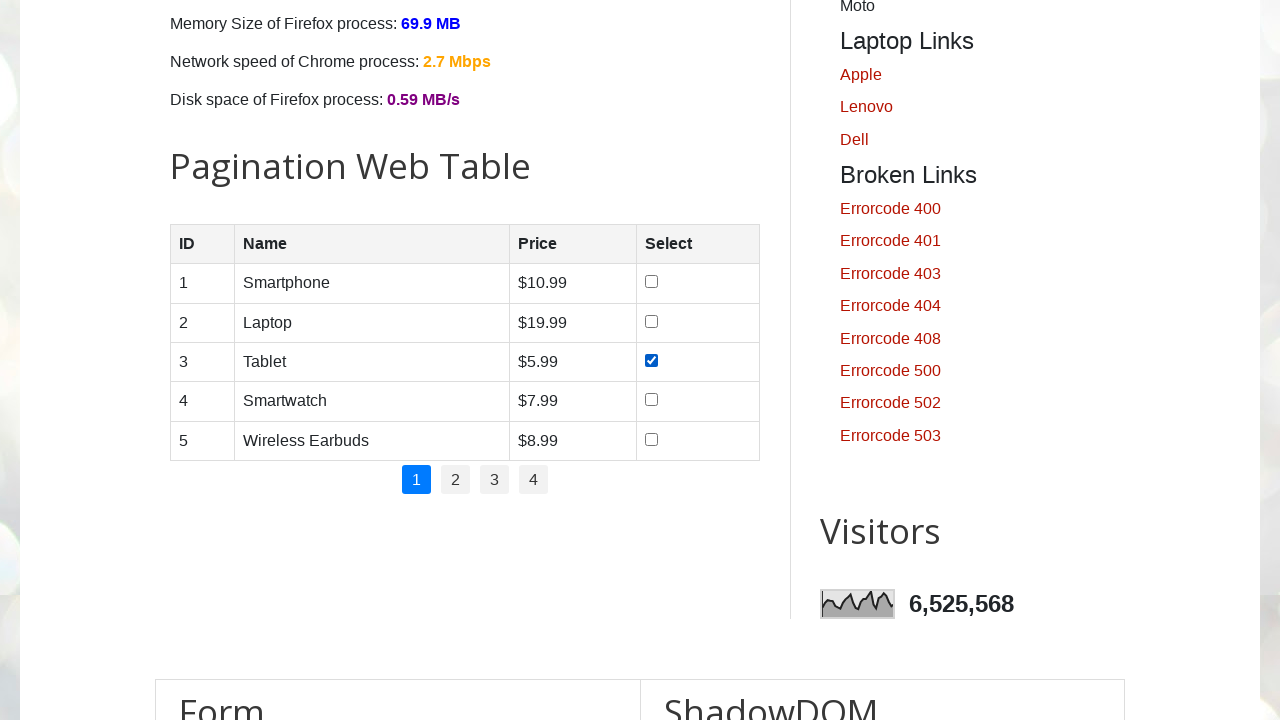